Tests the add/remove elements functionality by clicking "Add Element" button to create a Delete button, verifying it appears, clicking it to remove it, and verifying it's no longer present.

Starting URL: http://the-internet.herokuapp.com/add_remove_elements/

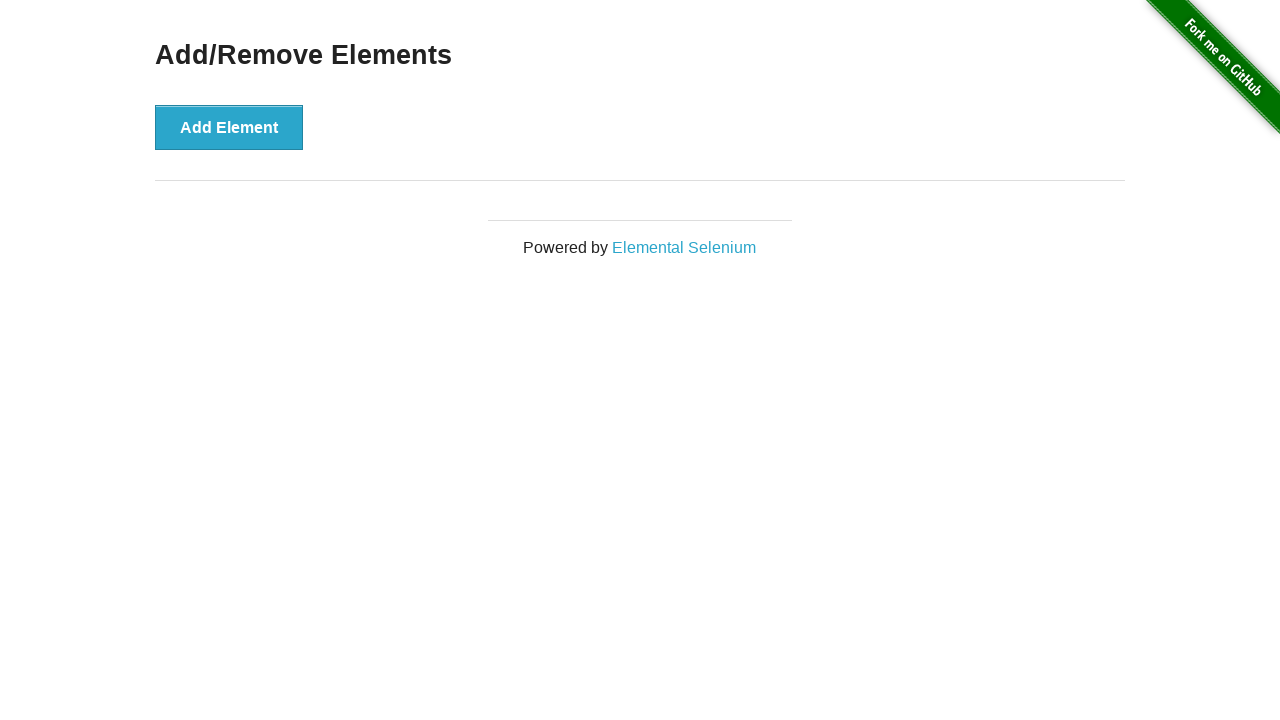

Navigated to add/remove elements page
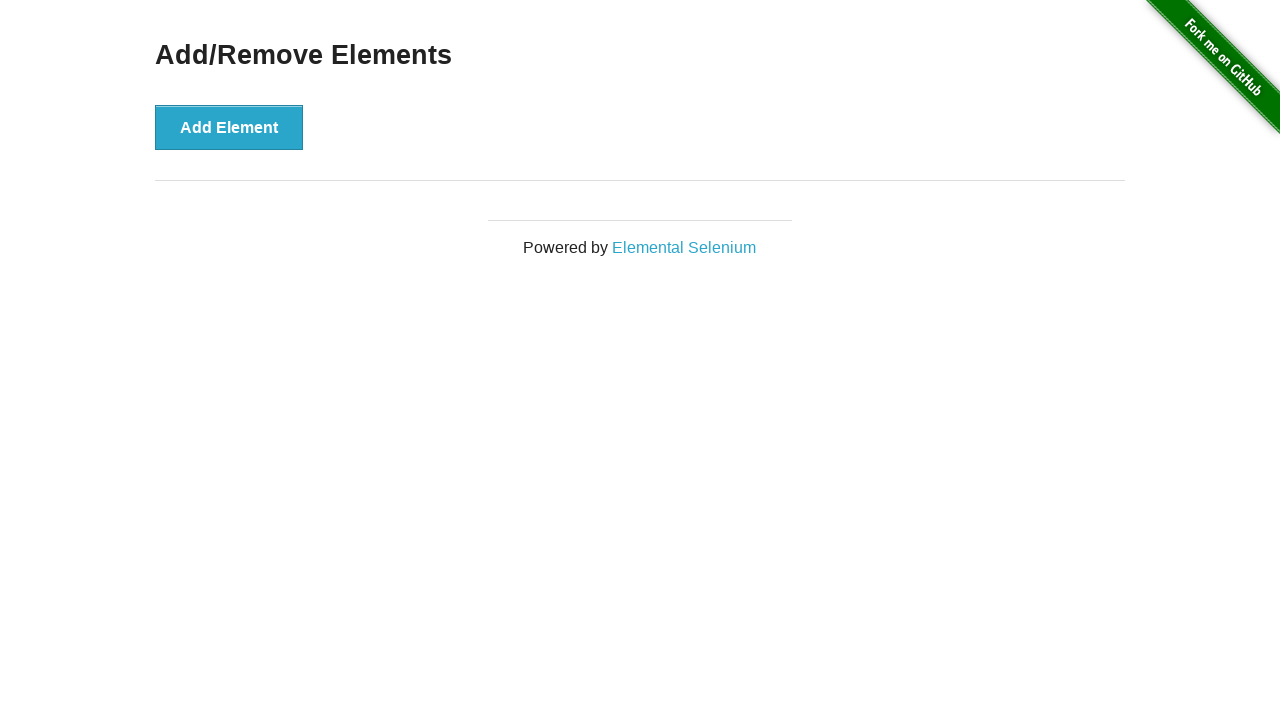

Clicked 'Add Element' button to create a Delete button at (229, 127) on xpath=//button[contains(text(),'Add Element')]
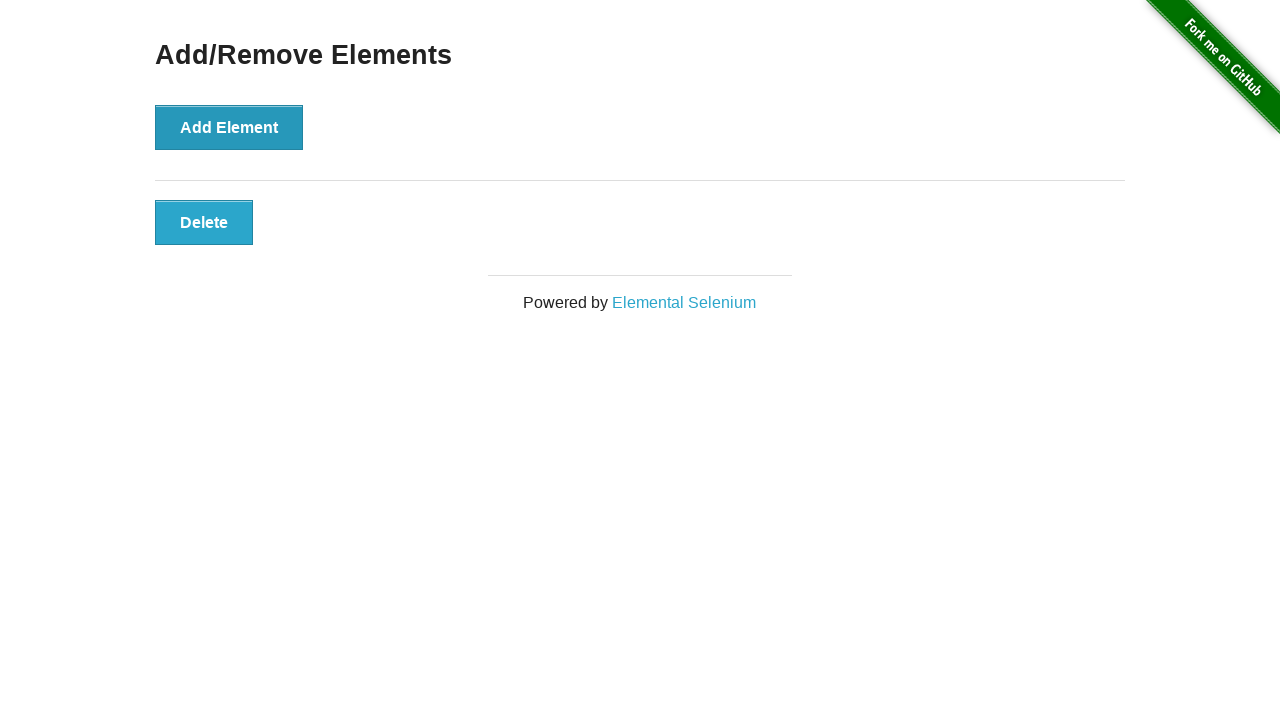

Verified Delete button appeared and is visible
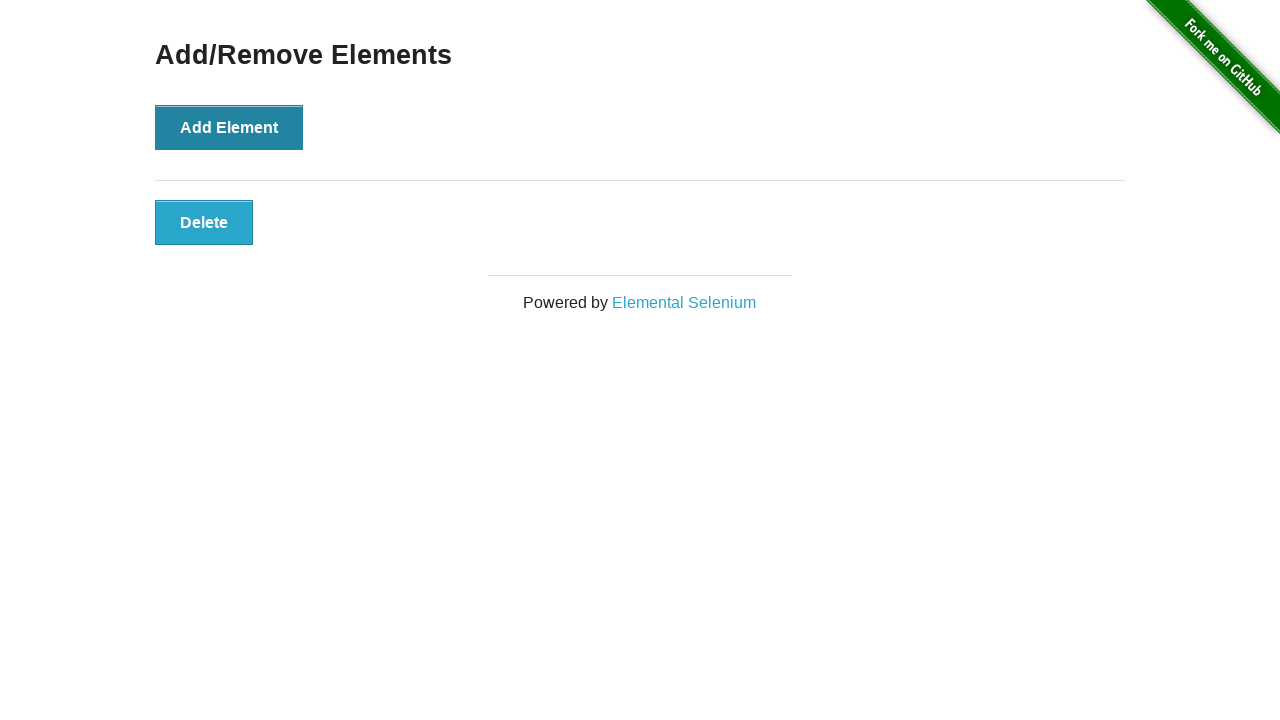

Clicked the Delete button to remove the element at (204, 222) on xpath=//button[contains(text(),'Delete')]
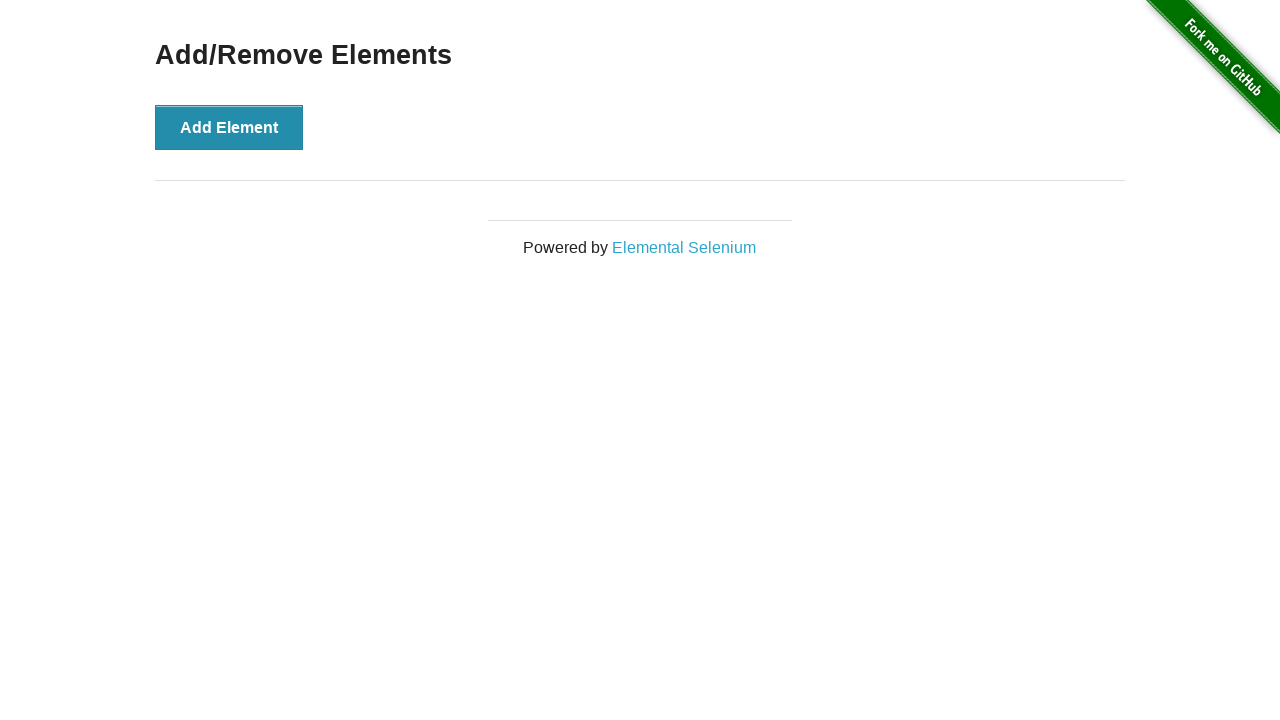

Verified Delete button is no longer present on the page
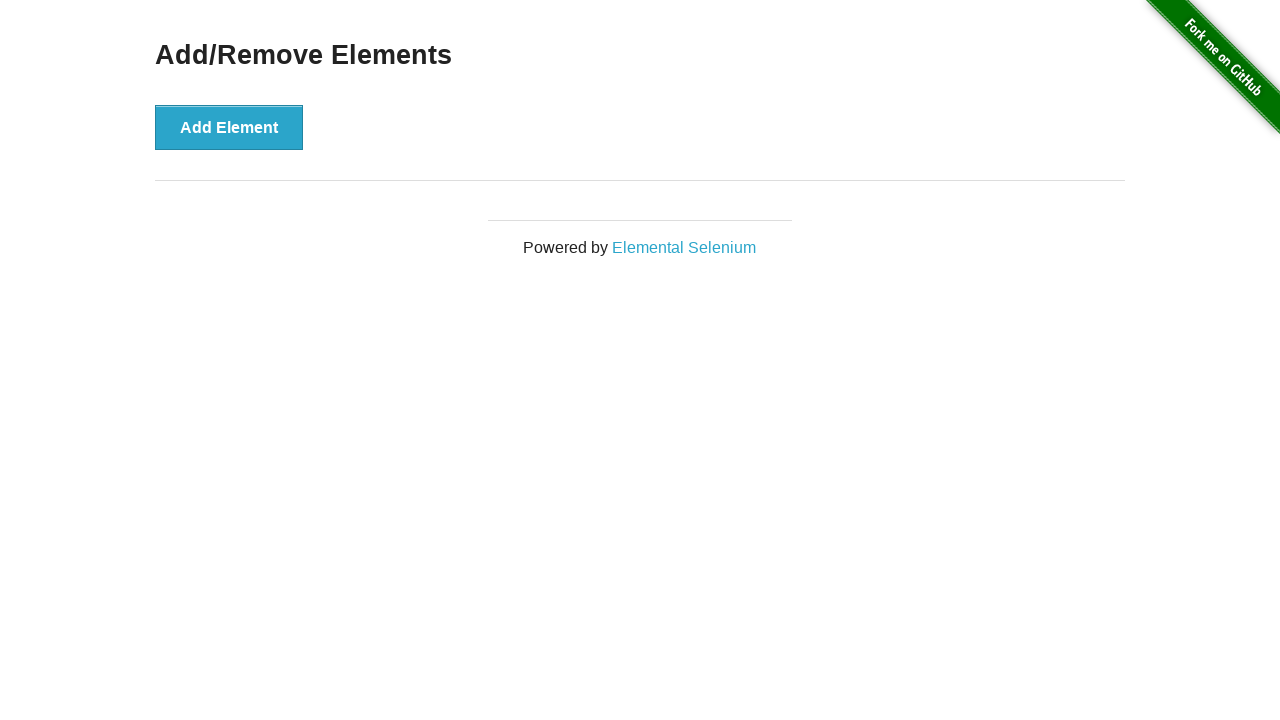

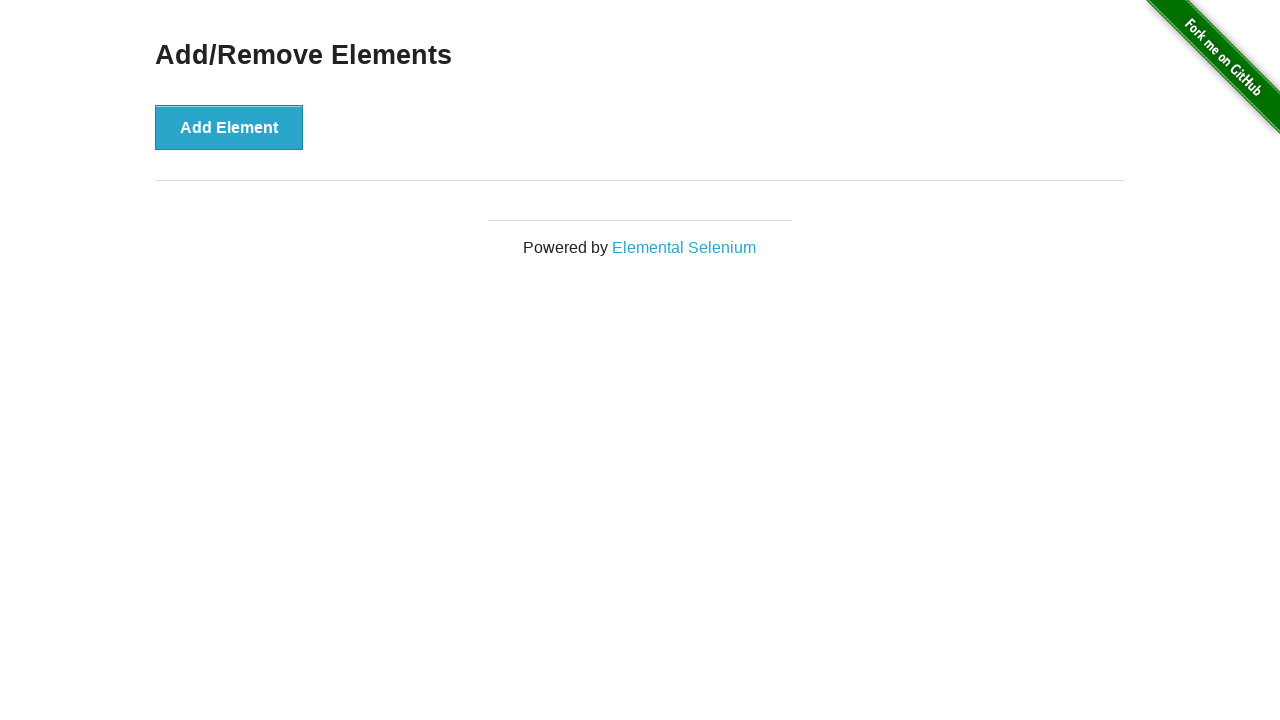